Tests division by zero on calculator by clicking 7/0 and verifying result shows Infinity

Starting URL: https://igorsmasc.github.io/calculadora_atividade_selenium/

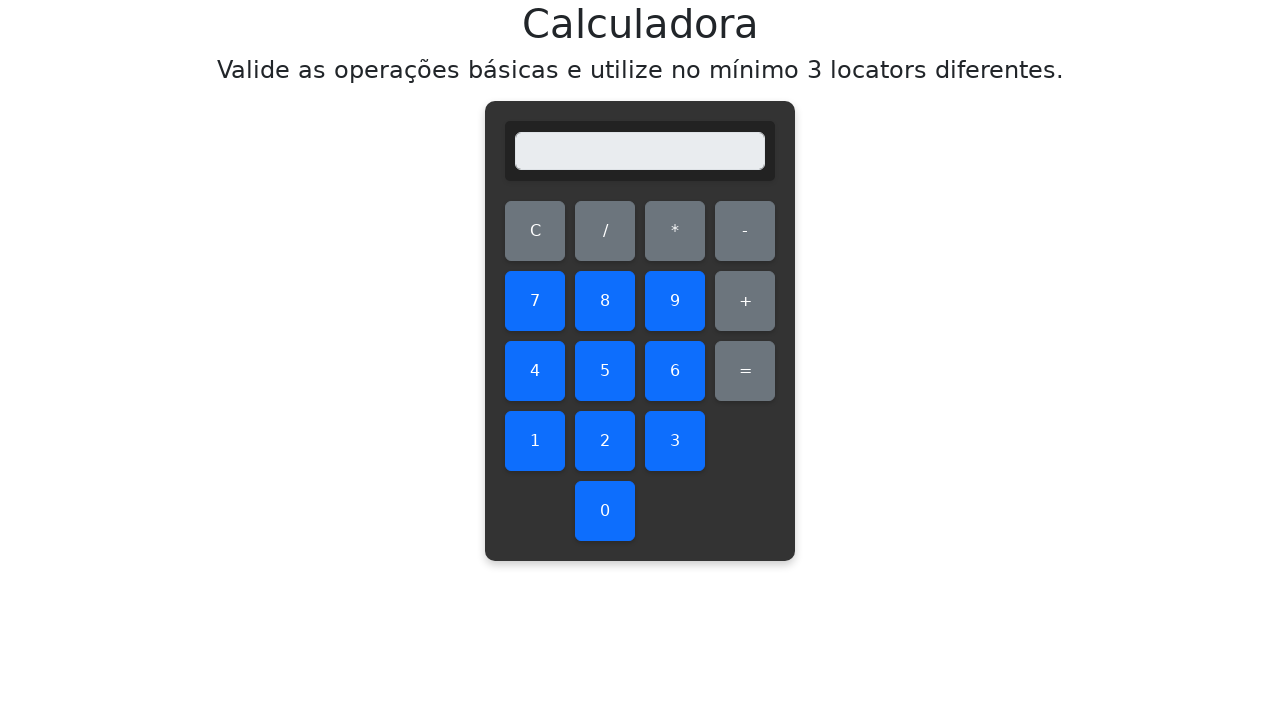

Navigated to calculator application
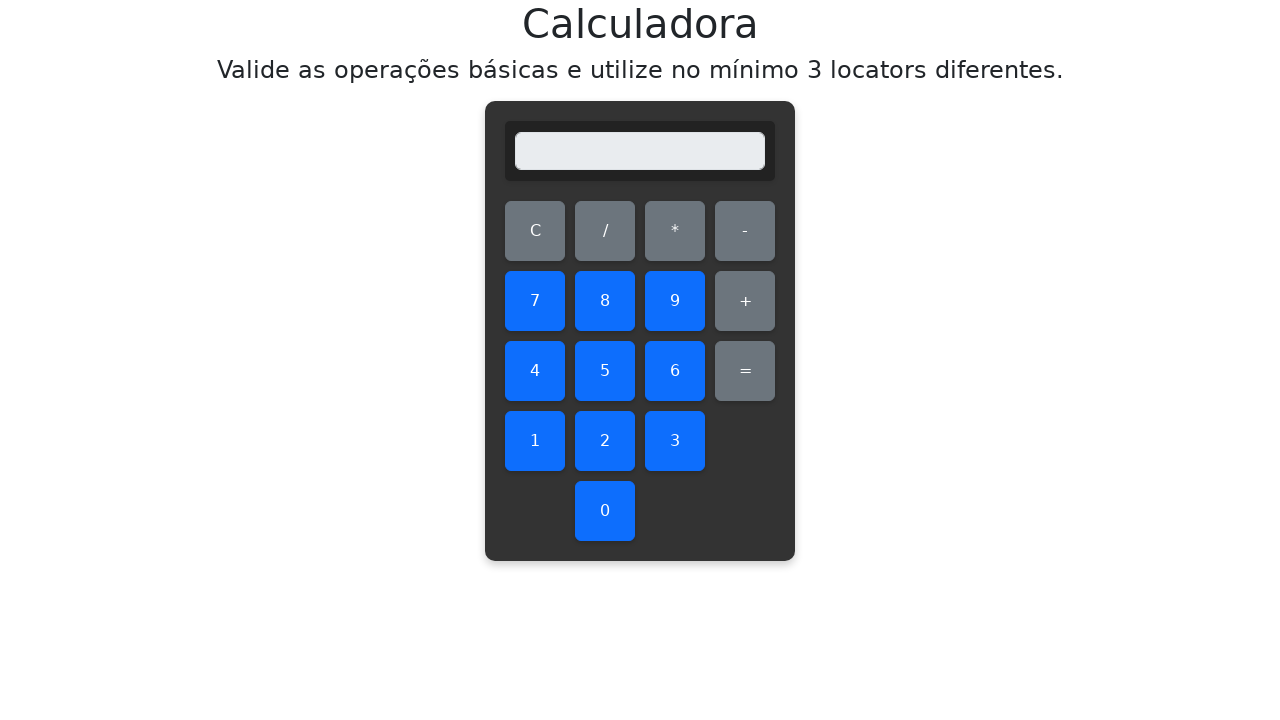

Clicked number 7 at (535, 301) on #seven
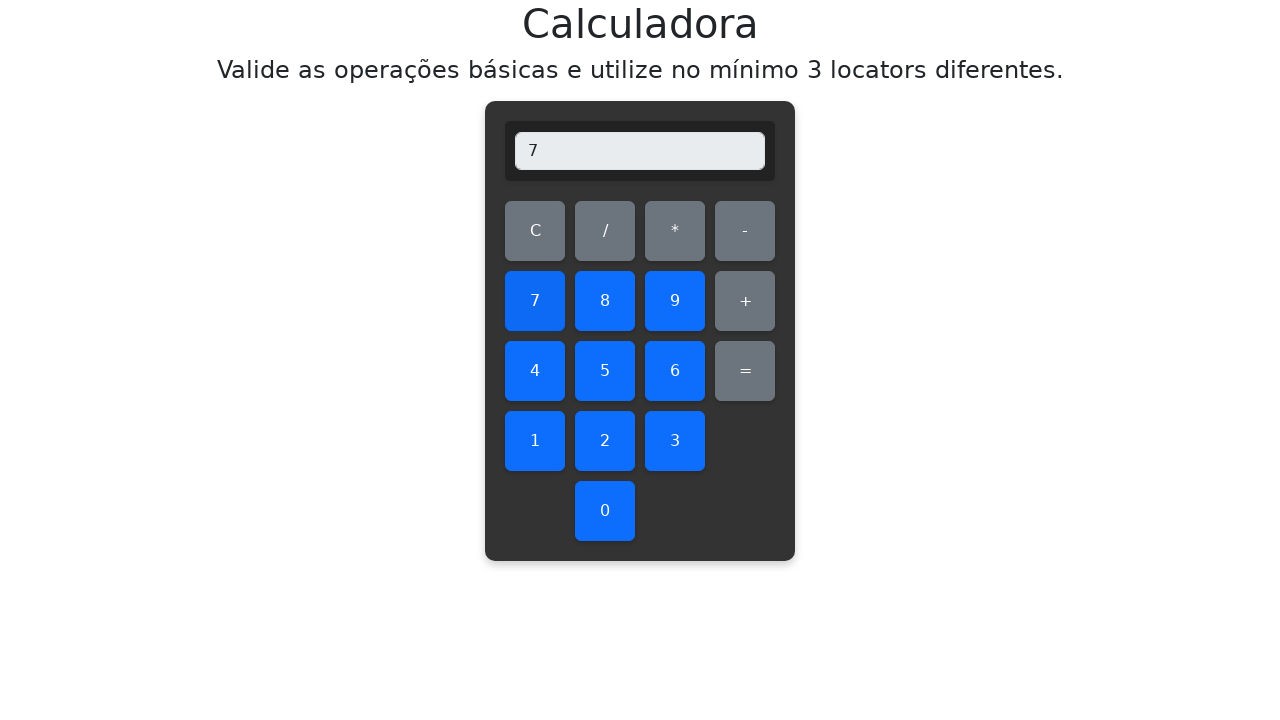

Clicked division button at (605, 231) on #divide
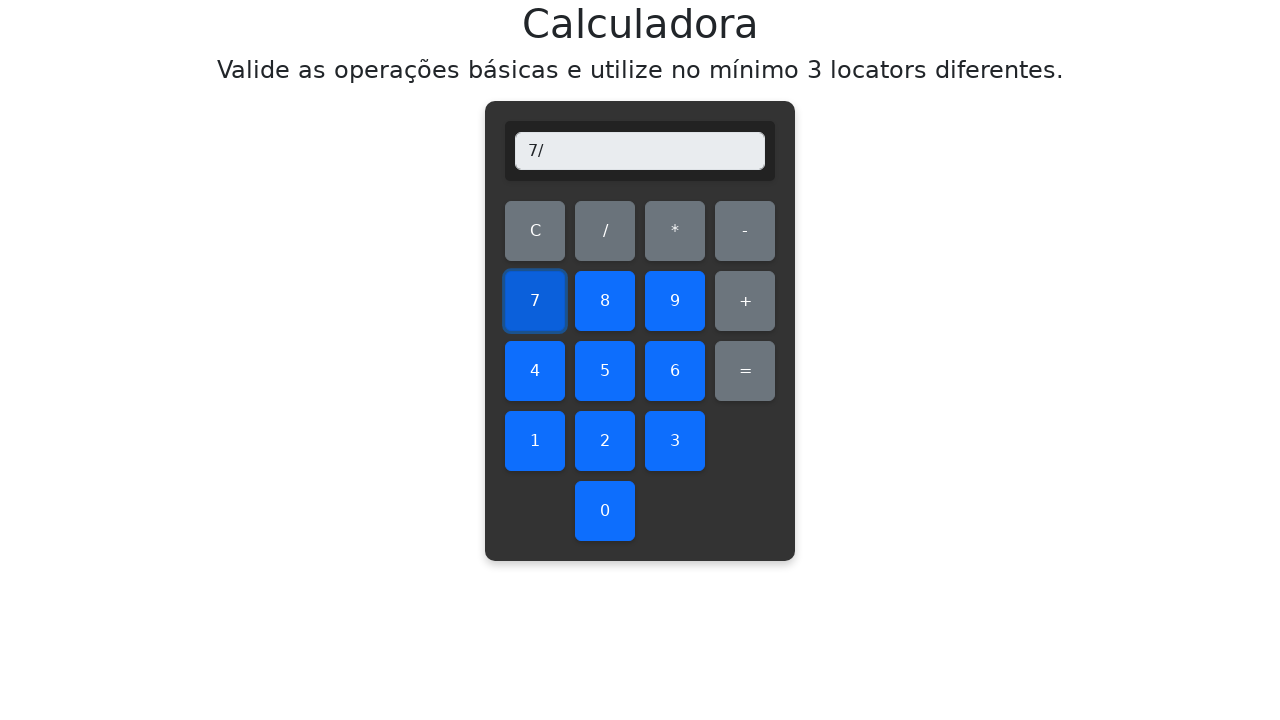

Clicked number 0 at (605, 511) on #zero
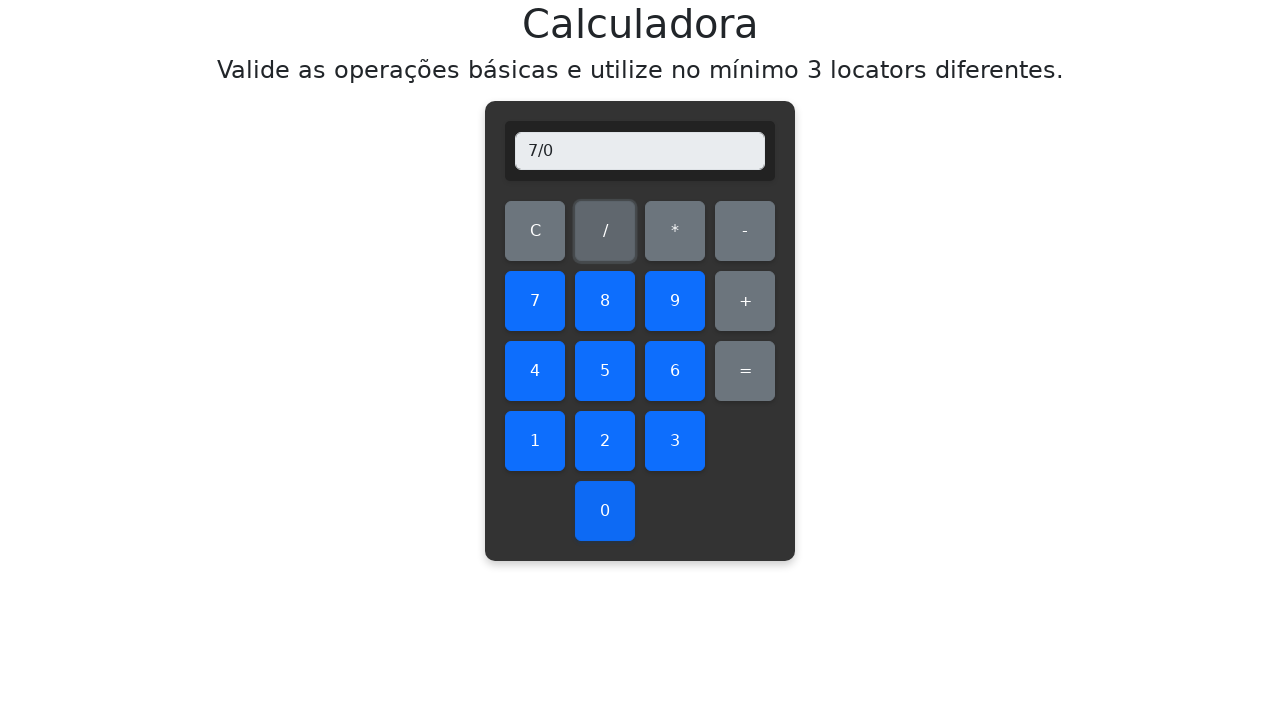

Clicked equals button to calculate 7/0 at (745, 371) on #equals
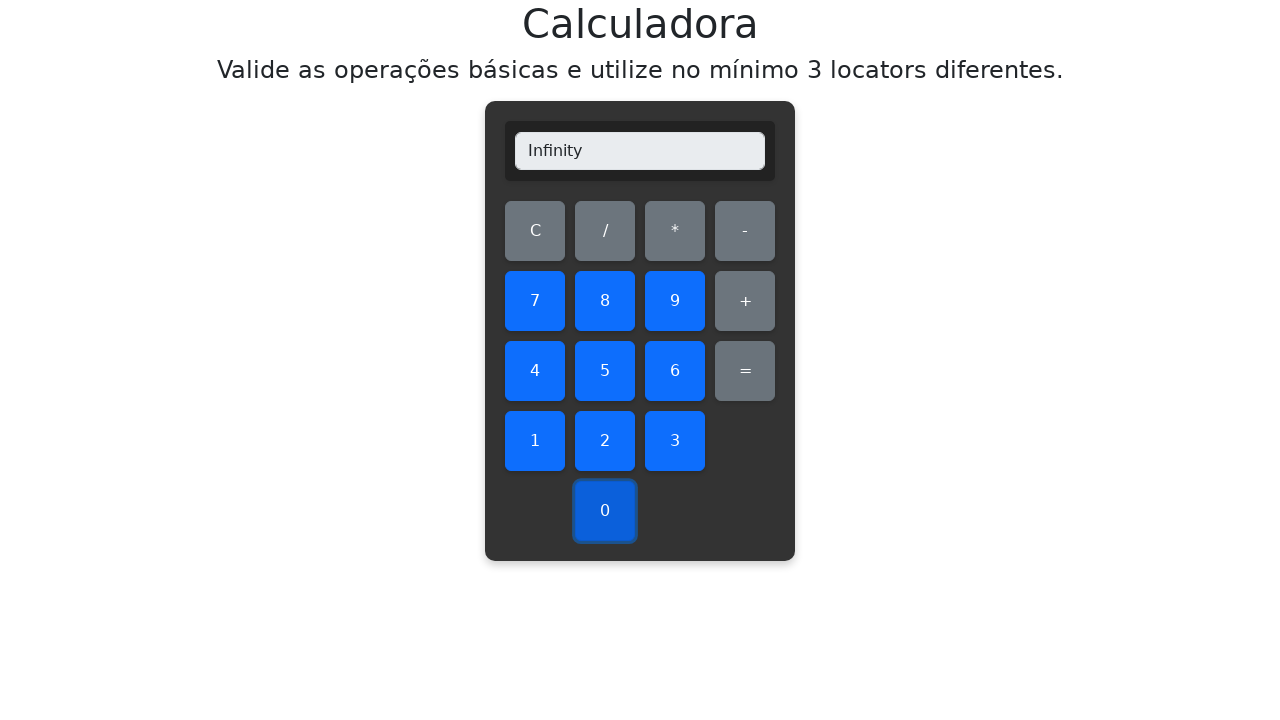

Verified that calculator display shows 'Infinity' for division by zero
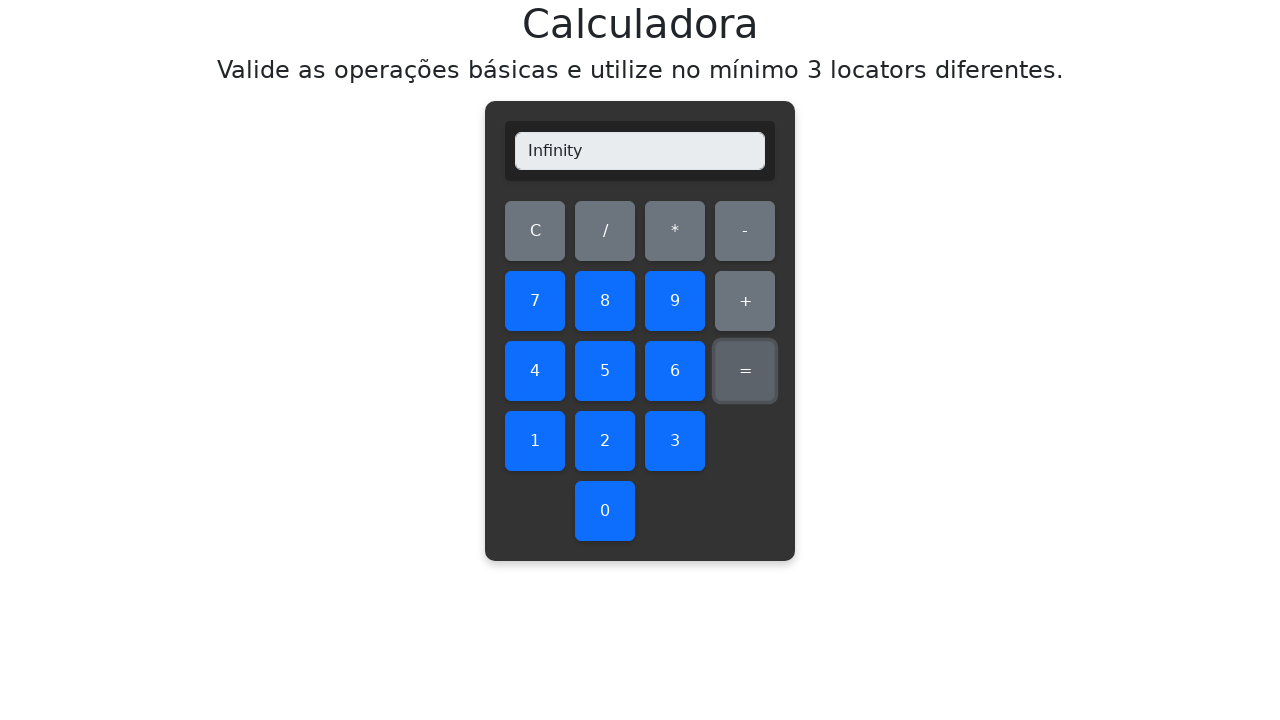

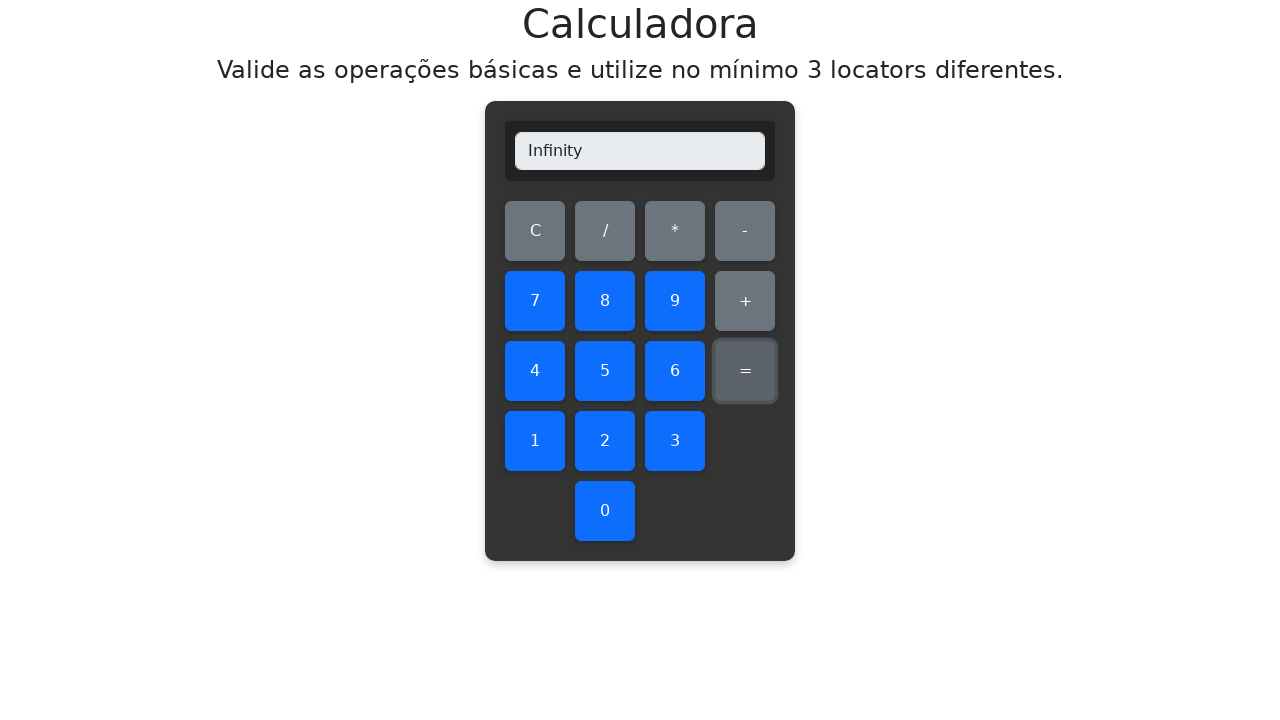